Tests A/B test opt-out by loading the split testing page, verifying initial A/B test state, adding an opt-out cookie, refreshing, and confirming the page shows "No A/B Test"

Starting URL: http://the-internet.herokuapp.com/abtest

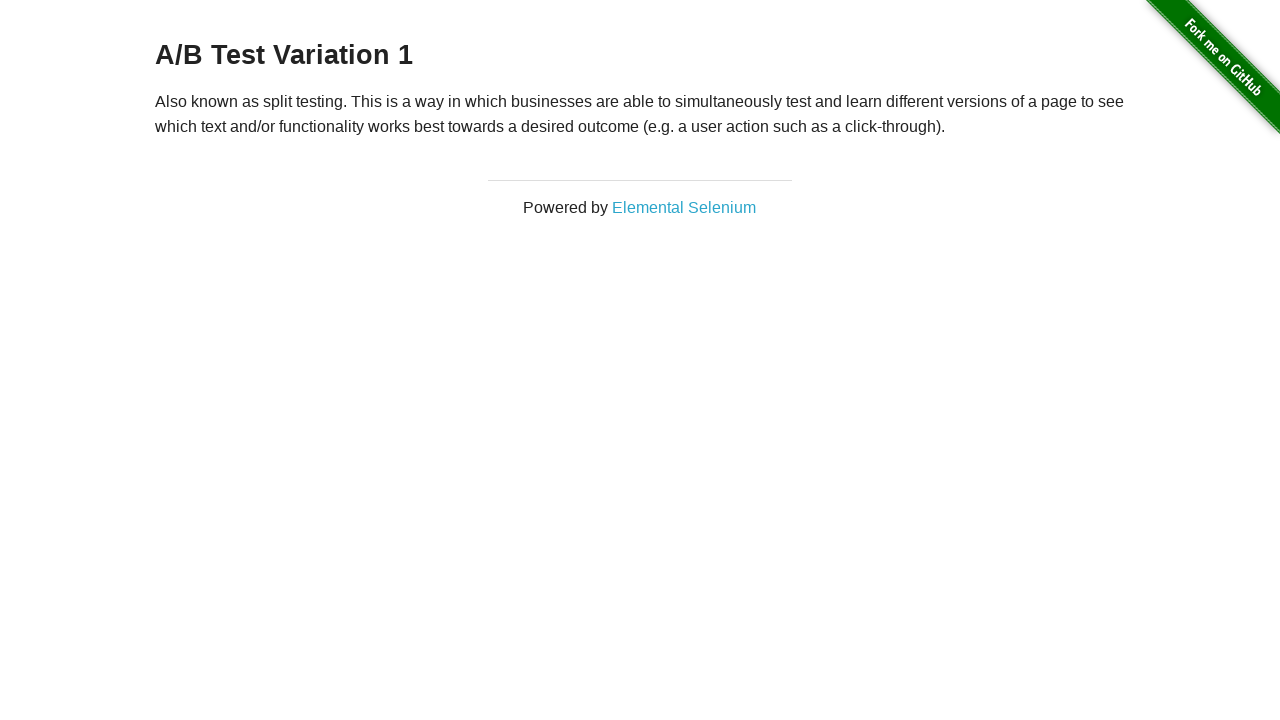

Located h3 heading element
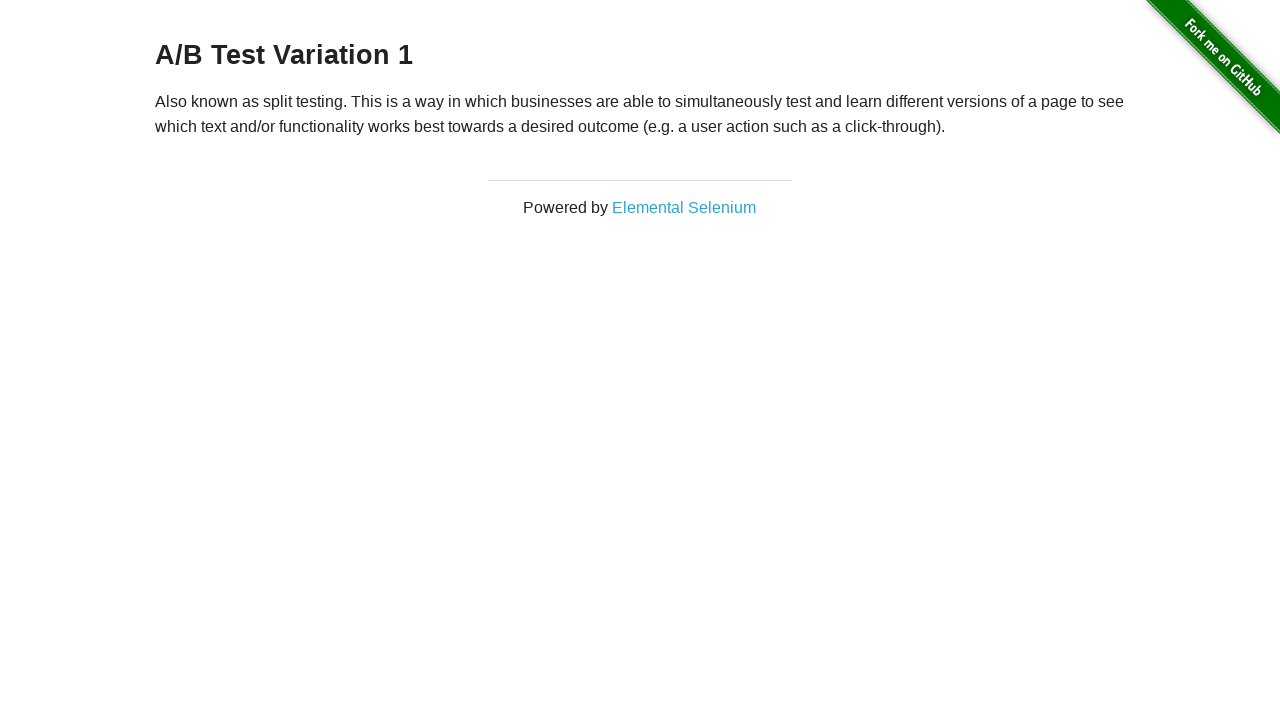

Retrieved heading text from h3 element
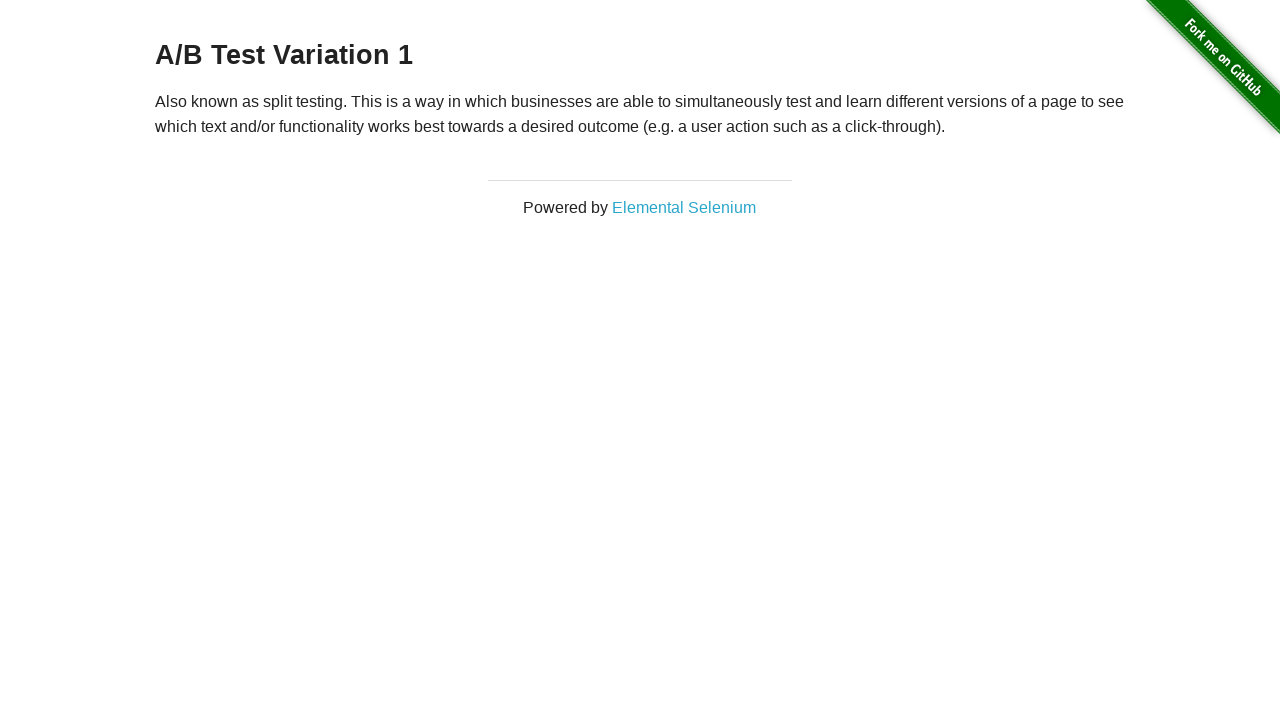

Verified initial A/B test state - heading shows either 'A/B Test Variation 1' or 'A/B Test Control'
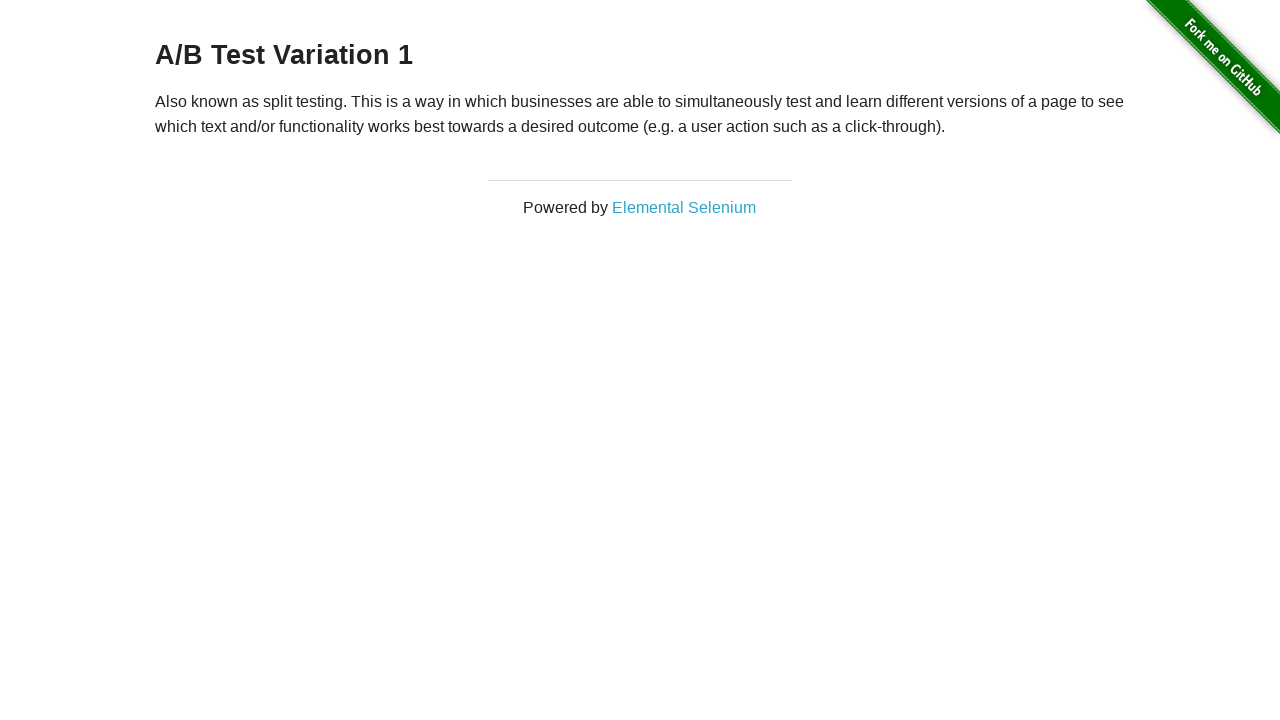

Added opt-out cookie 'optimizelyOptOut' to context
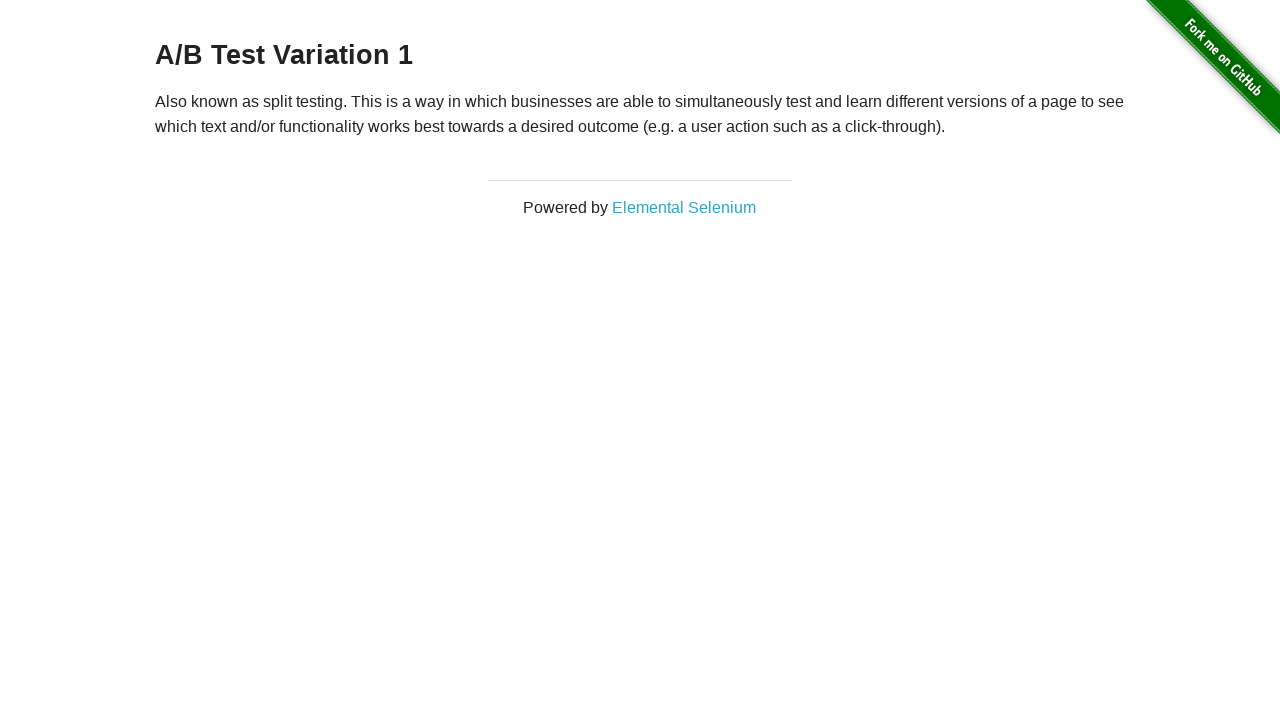

Refreshed the page after adding opt-out cookie
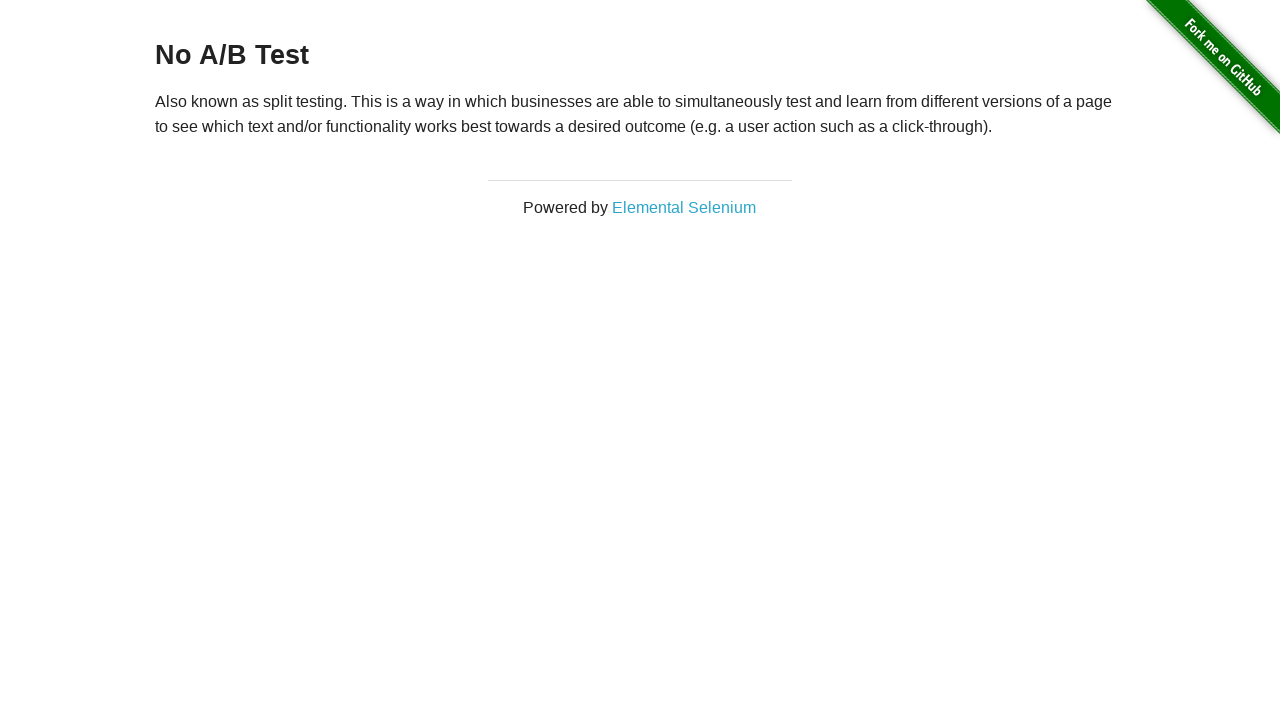

Retrieved heading text after page refresh
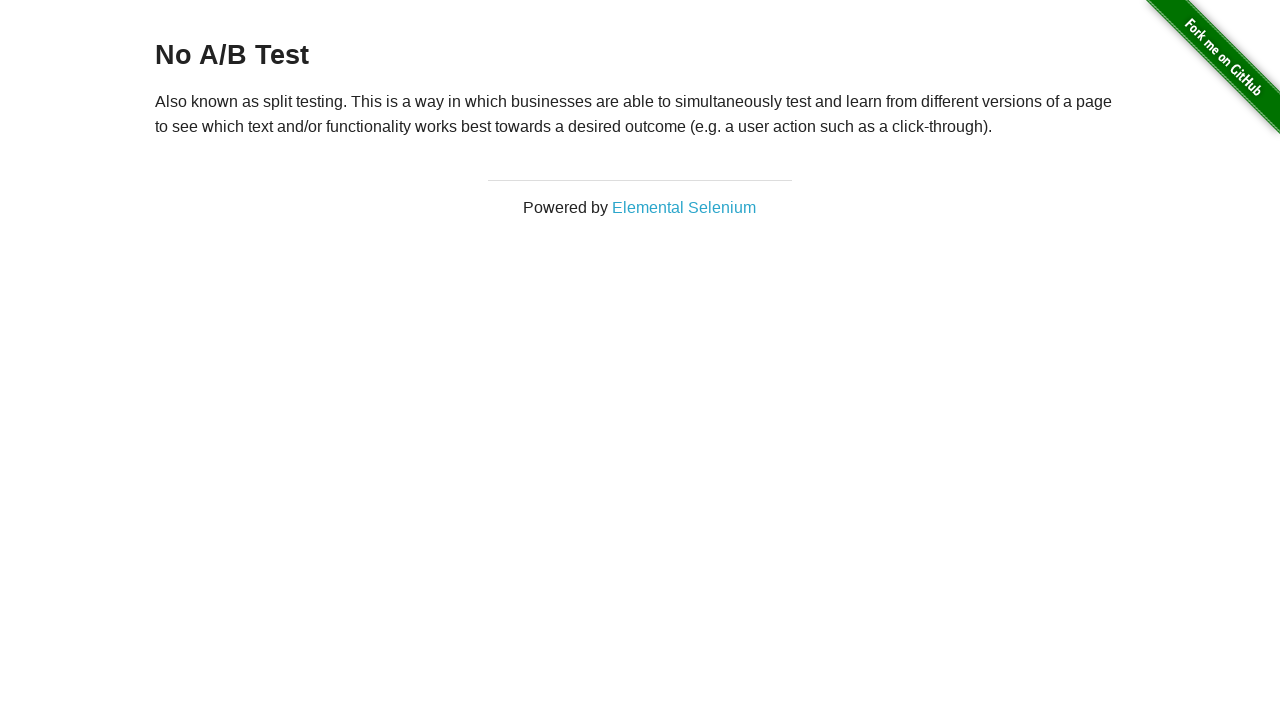

Verified opt-out successful - heading now shows 'No A/B Test'
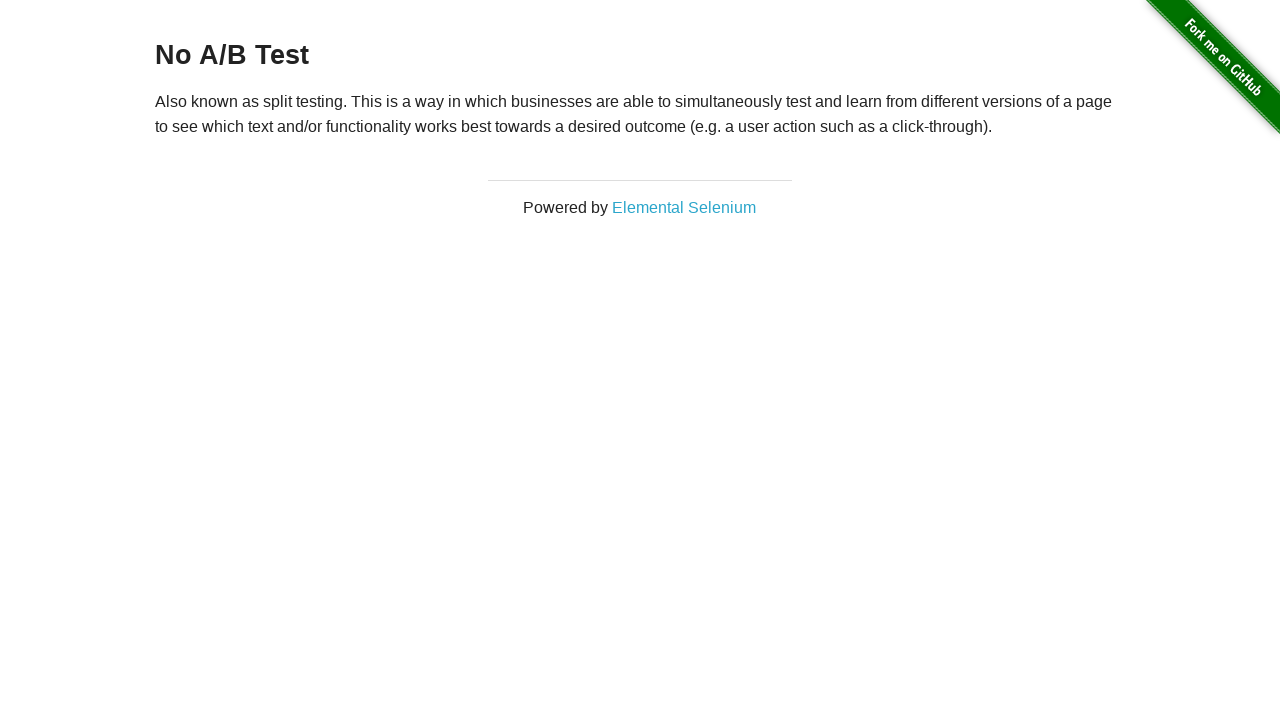

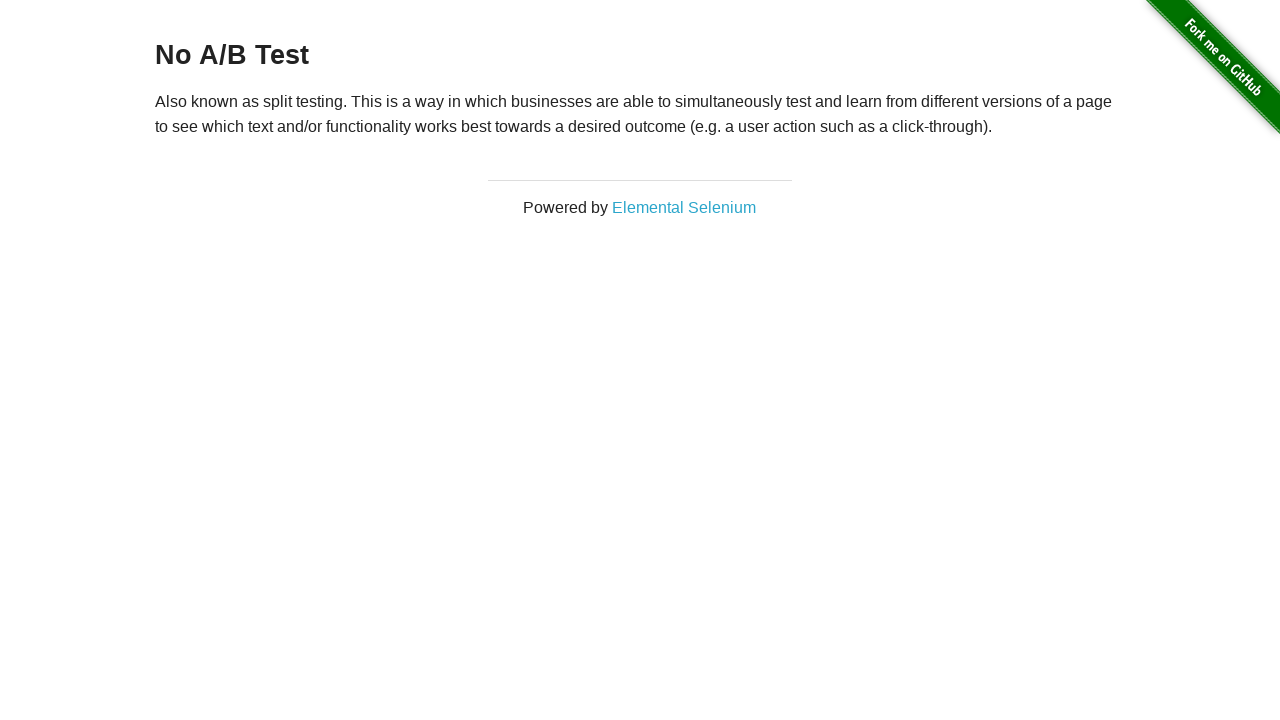